Navigates to About Us page and verifies the "Join us as a consultant" description is displayed

Starting URL: https://famcare.app

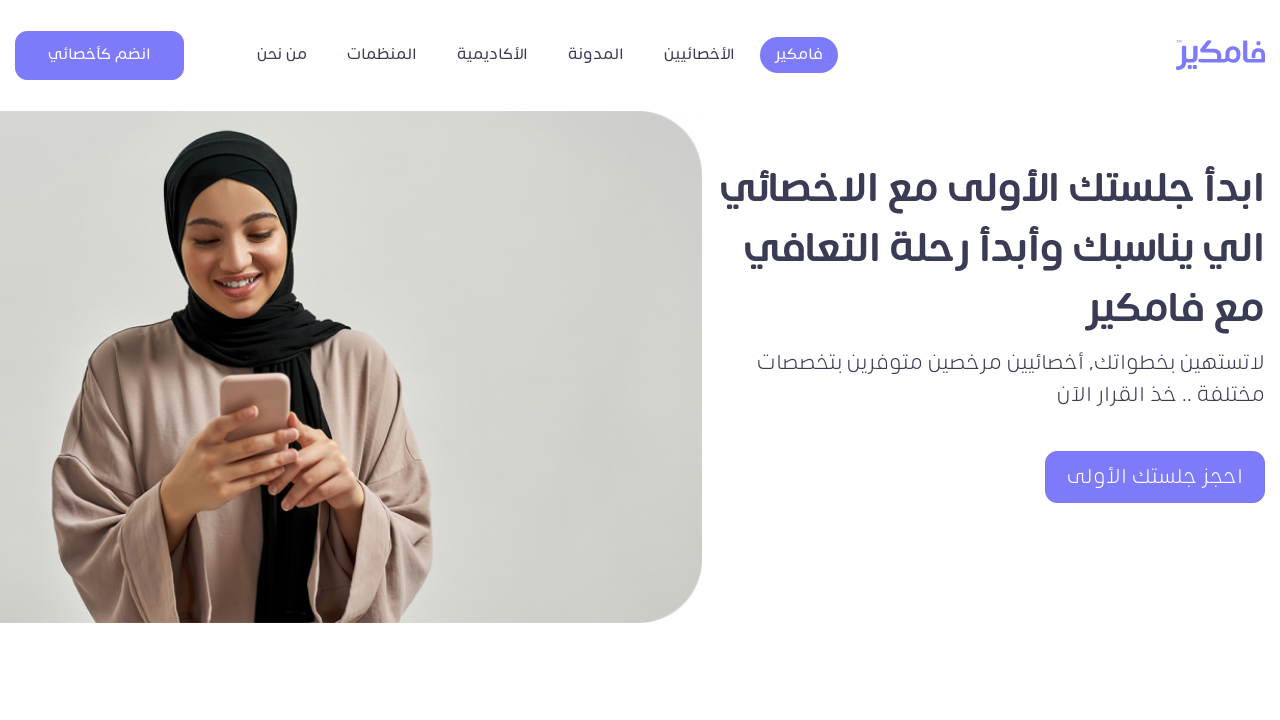

Navigated to FamCare home page
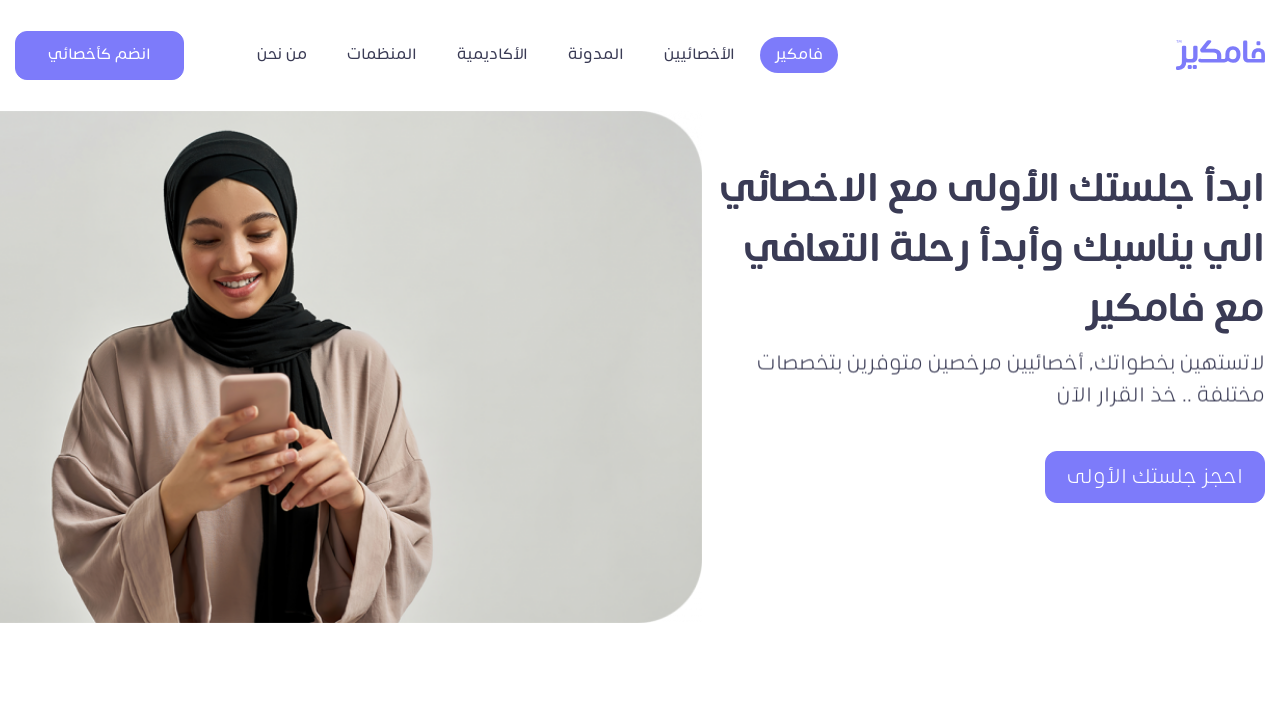

Clicked 'About Us' button at (282, 55) on xpath=//*[@title = 'من نحن']
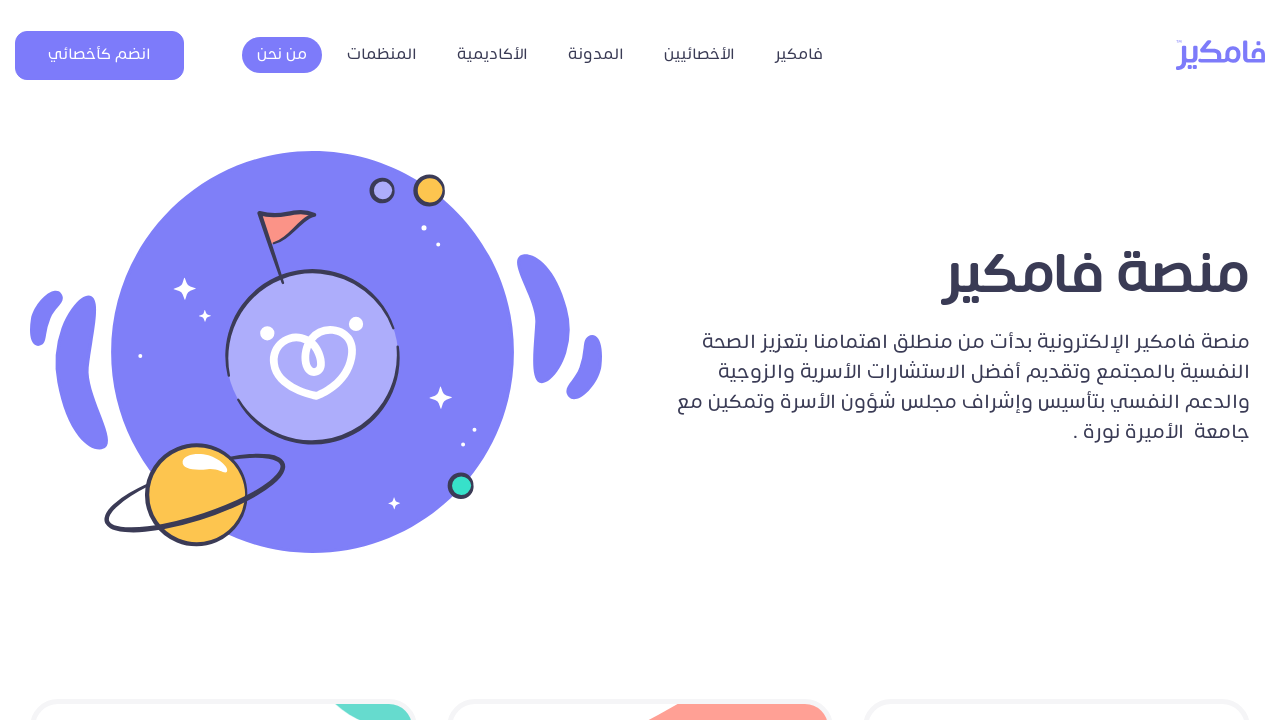

Verified 'Join us as a consultant' description is displayed
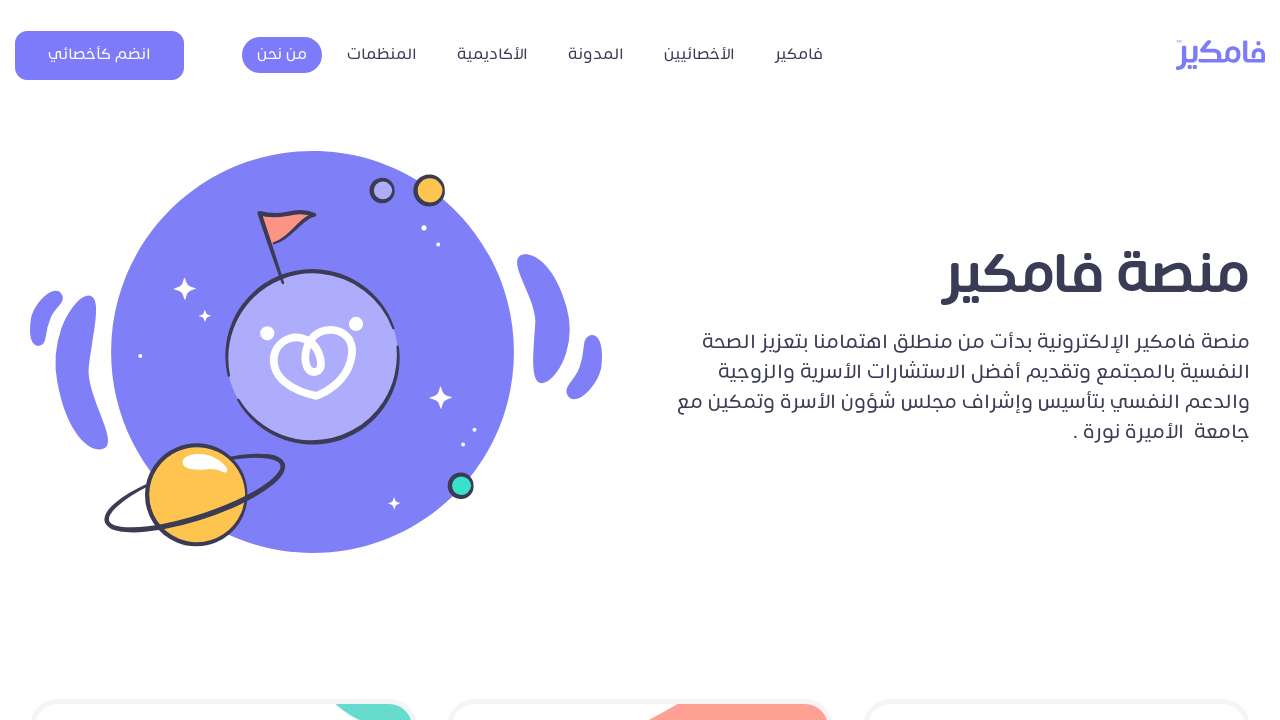

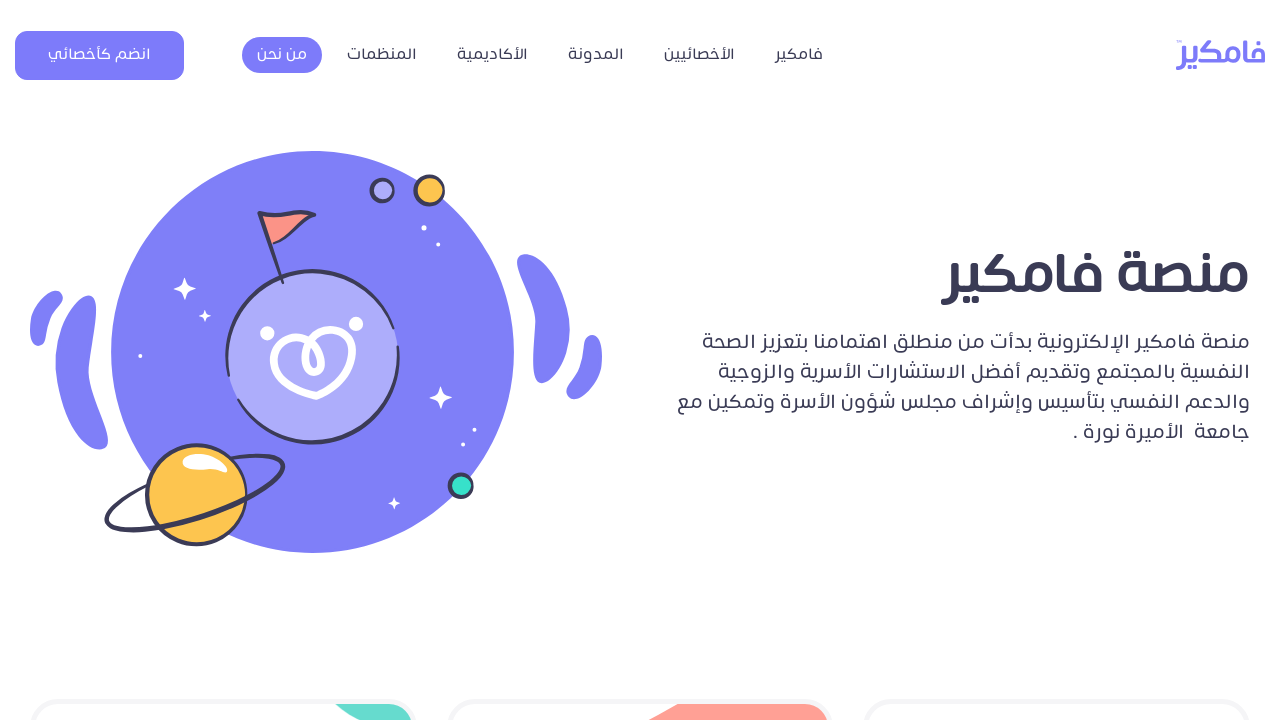